Opens a new window by clicking a link and switches between parent and child windows to get their titles

Starting URL: https://opensource-demo.orangehrmlive.com/index.php

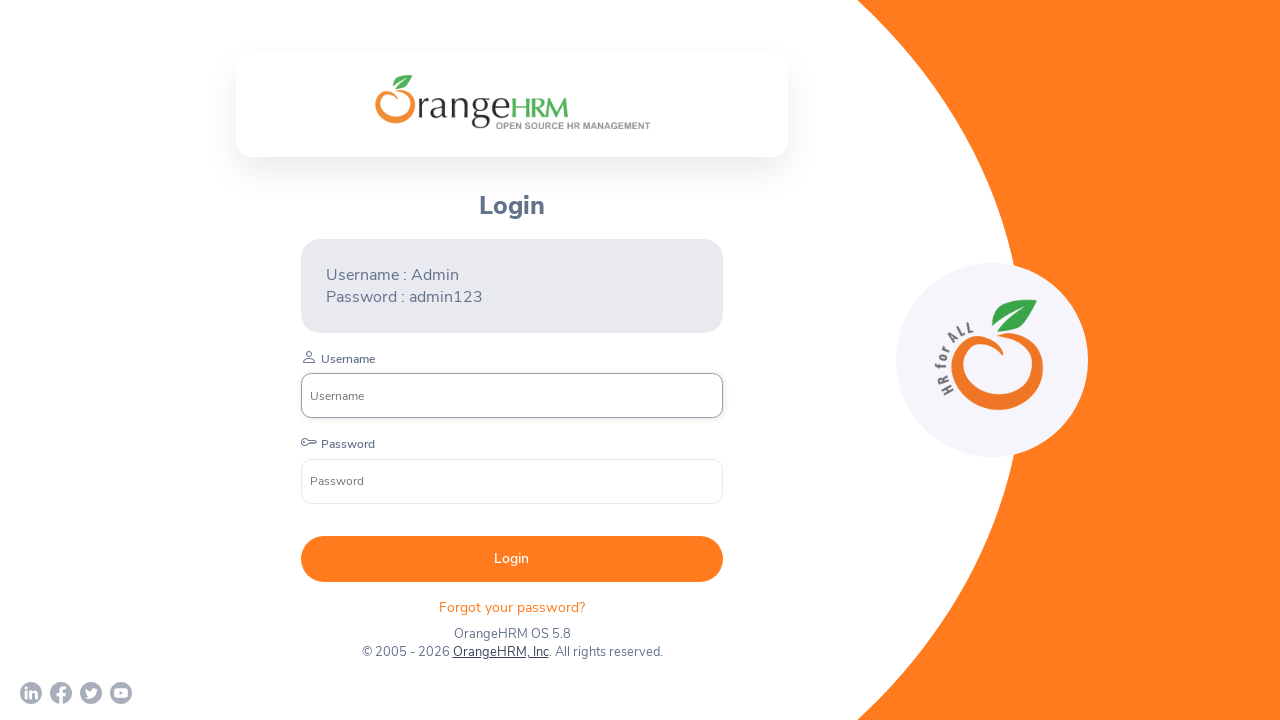

Clicked OrangeHRM, Inc link to open new window at (500, 652) on xpath=//a[contains(text(),'OrangeHRM, Inc')]
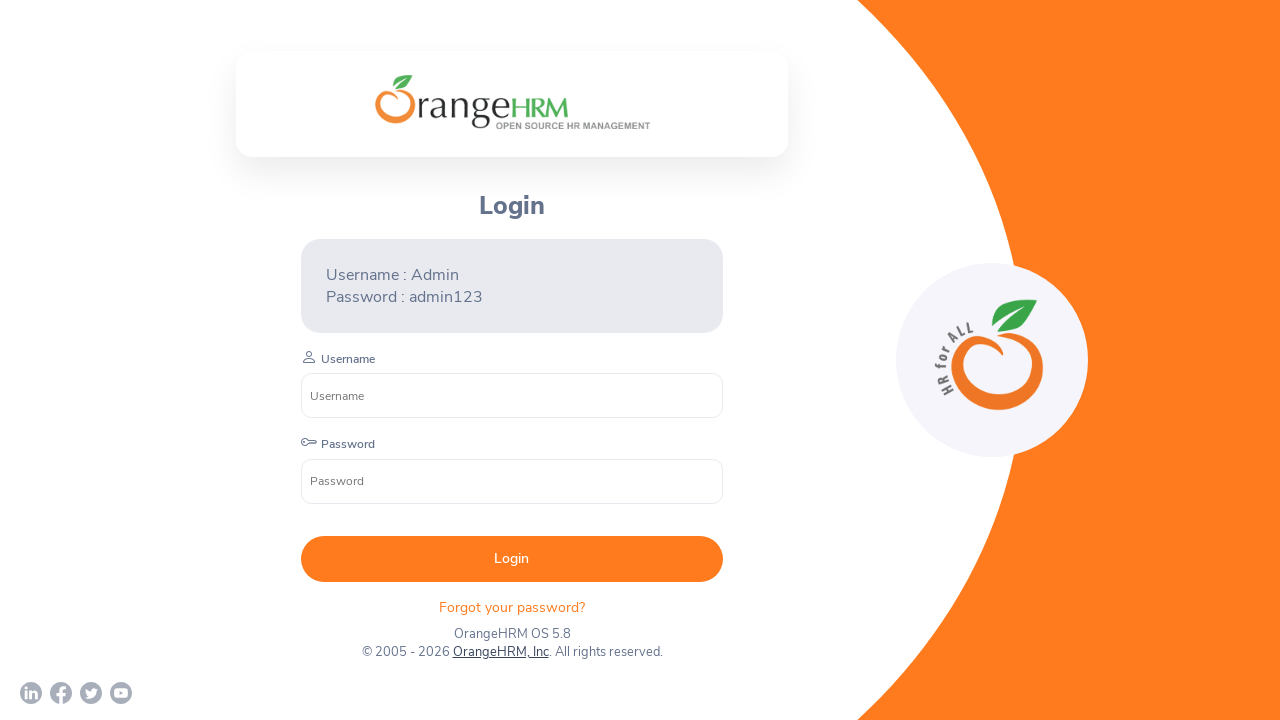

New window/tab opened and captured
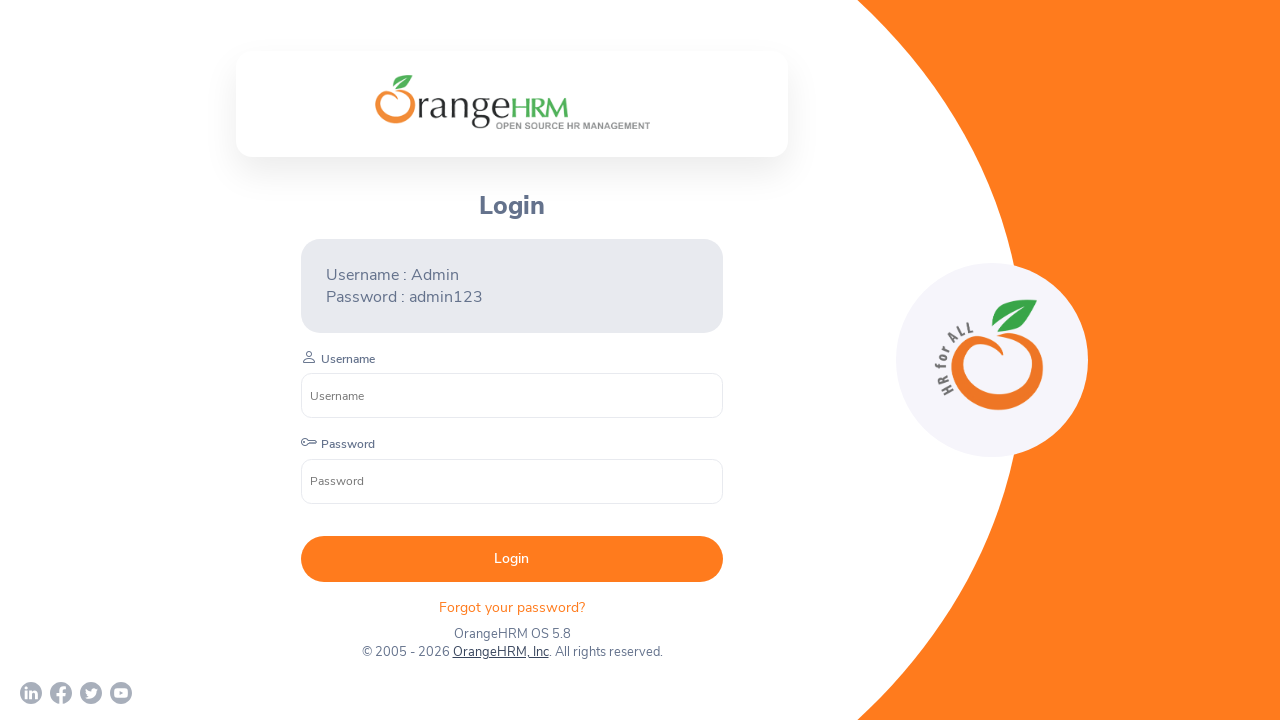

Retrieved parent window title: OrangeHRM
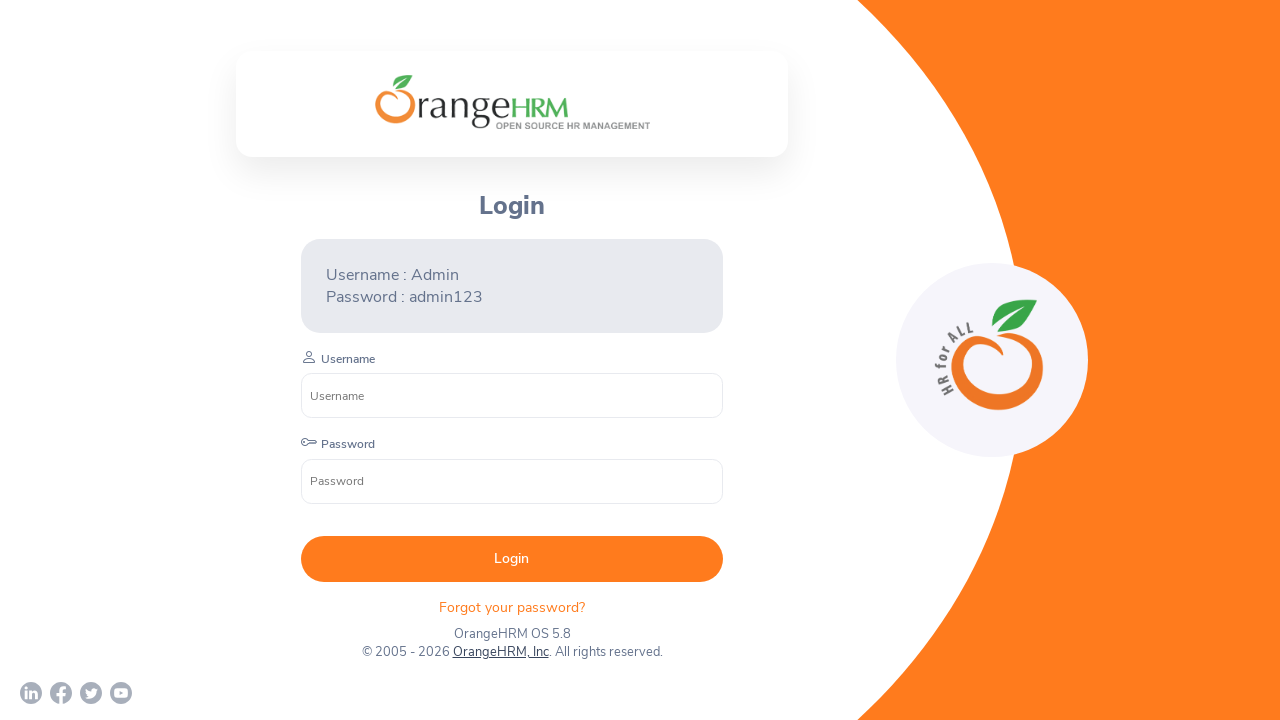

Retrieved child window title: Human Resources Management Software | HRMS | OrangeHRM
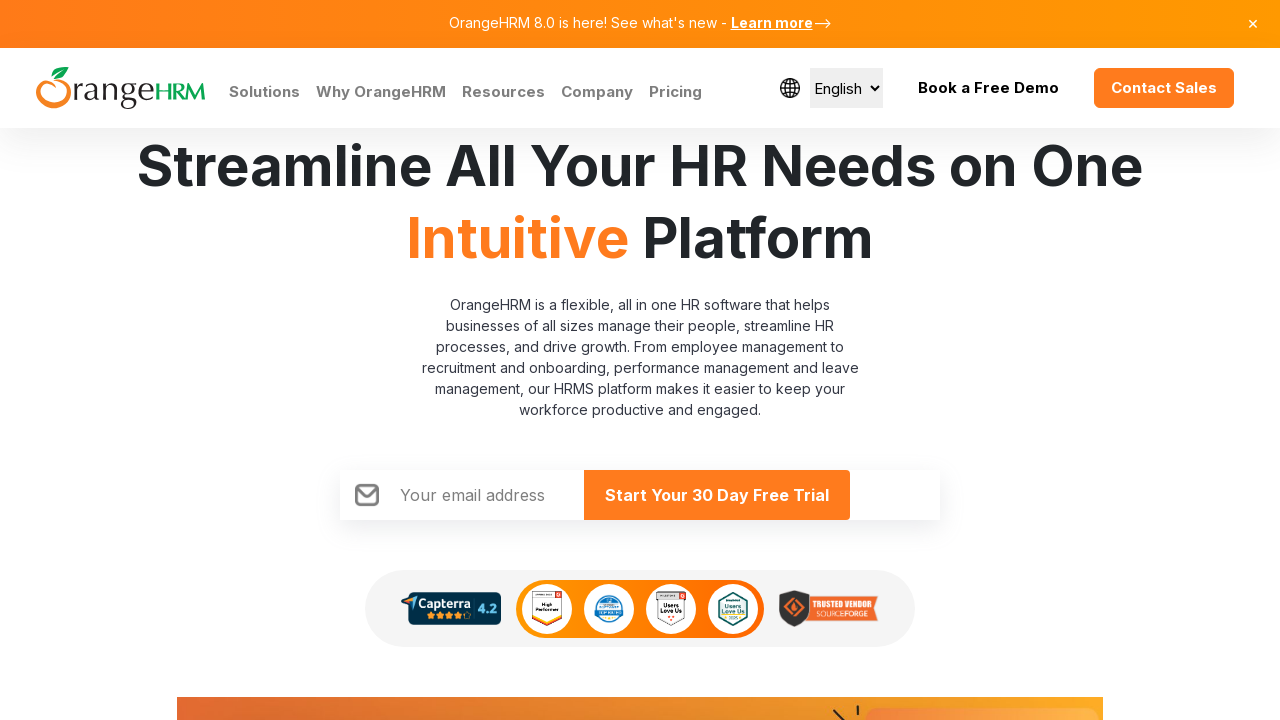

Closed child window/tab
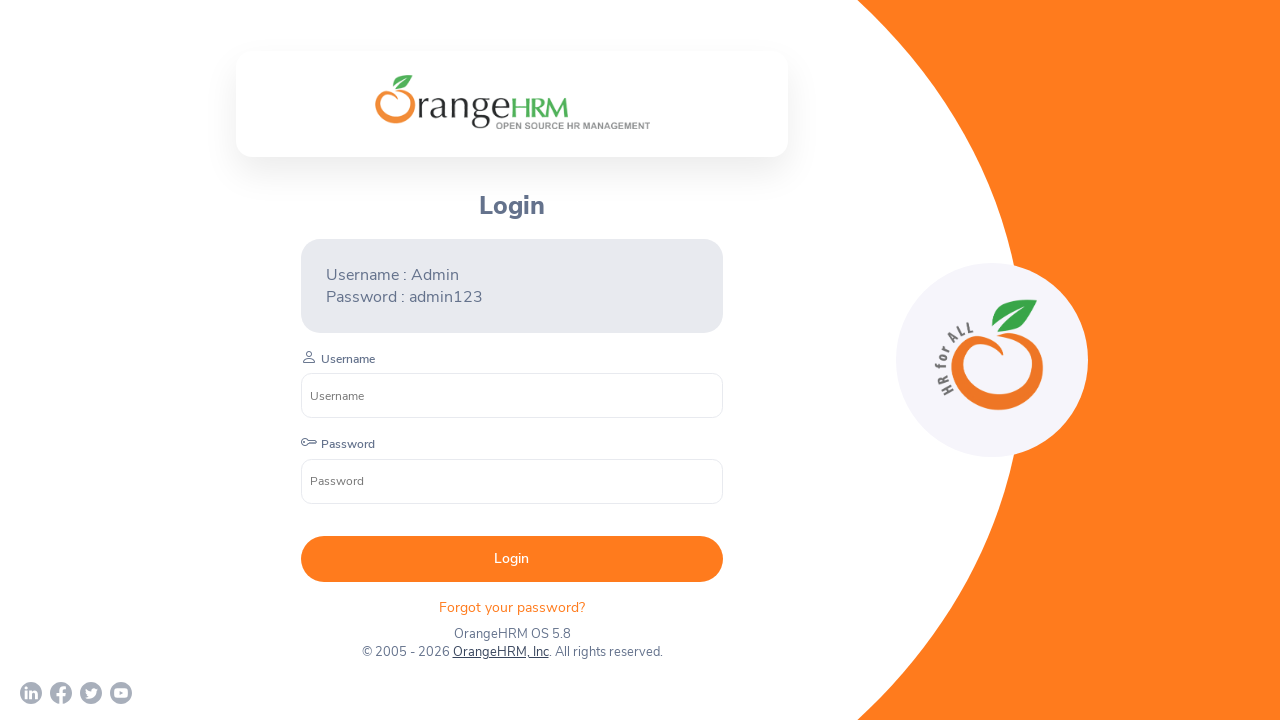

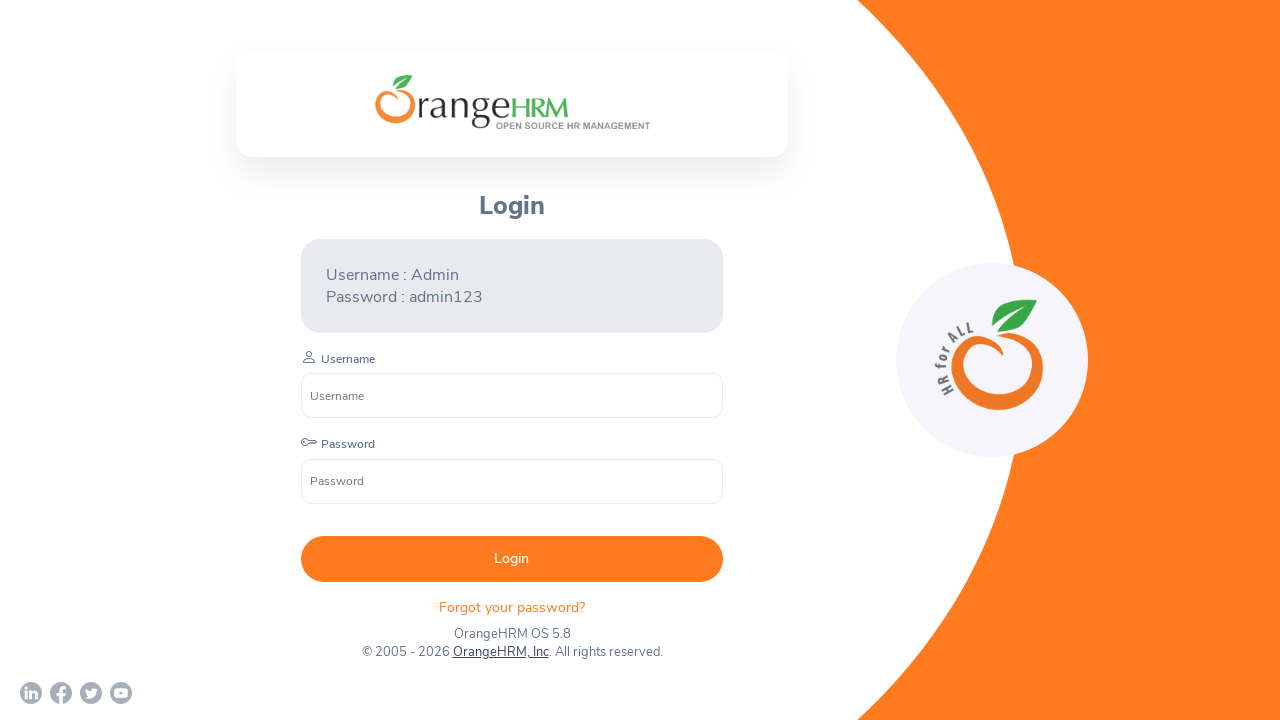